Dynamically finds and adds products containing "Cucu" in their name to the cart

Starting URL: https://rahulshettyacademy.com/seleniumPractise/#/

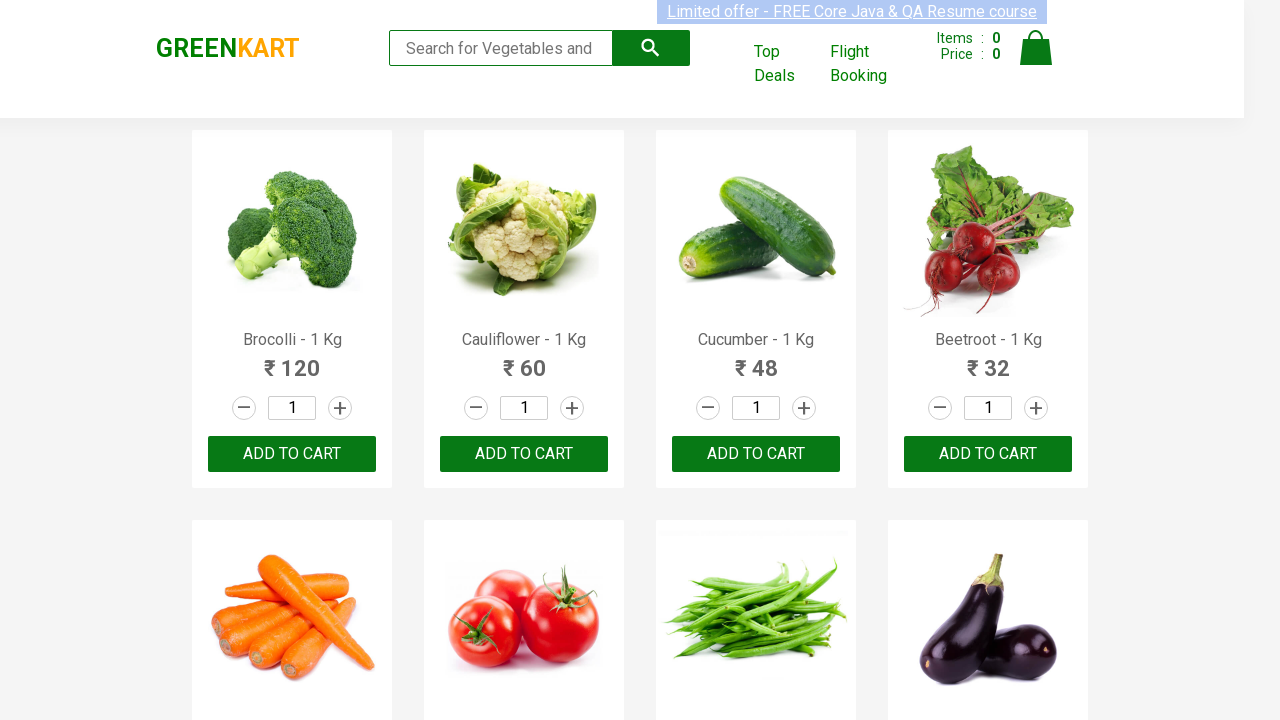

Navigated to Rahul Shetty Academy Selenium Practice page
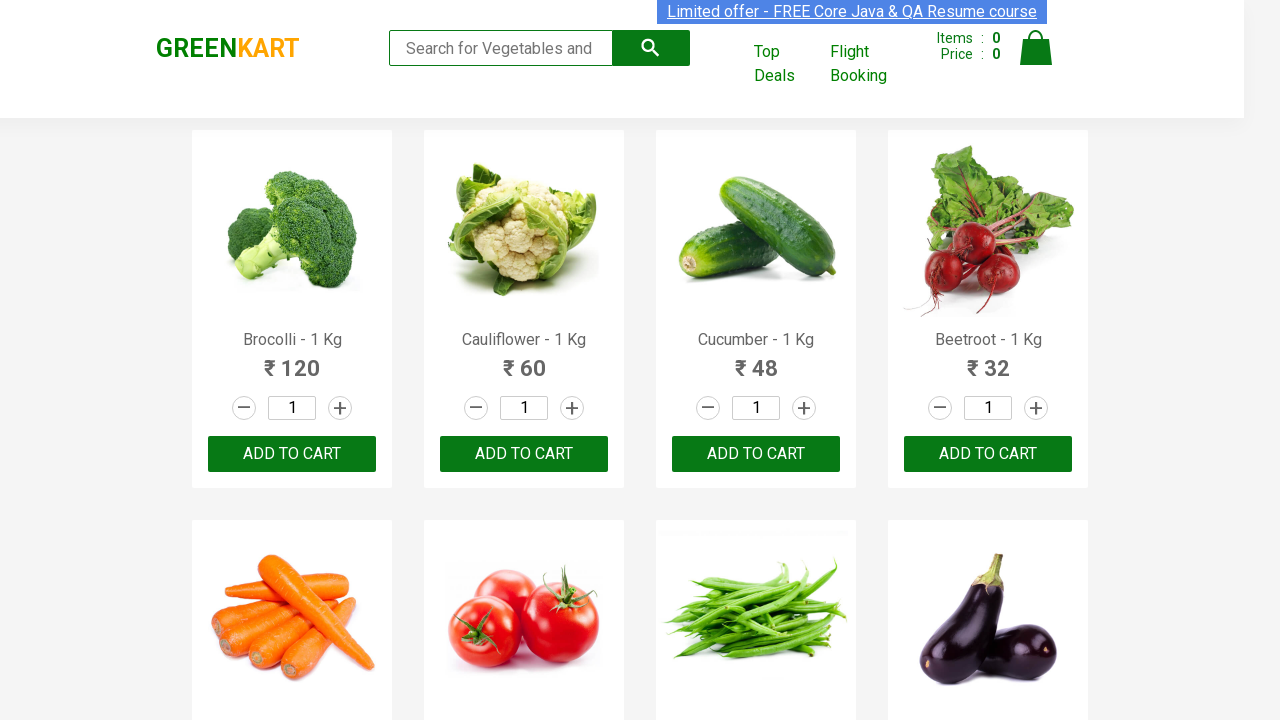

Located all product elements on the page
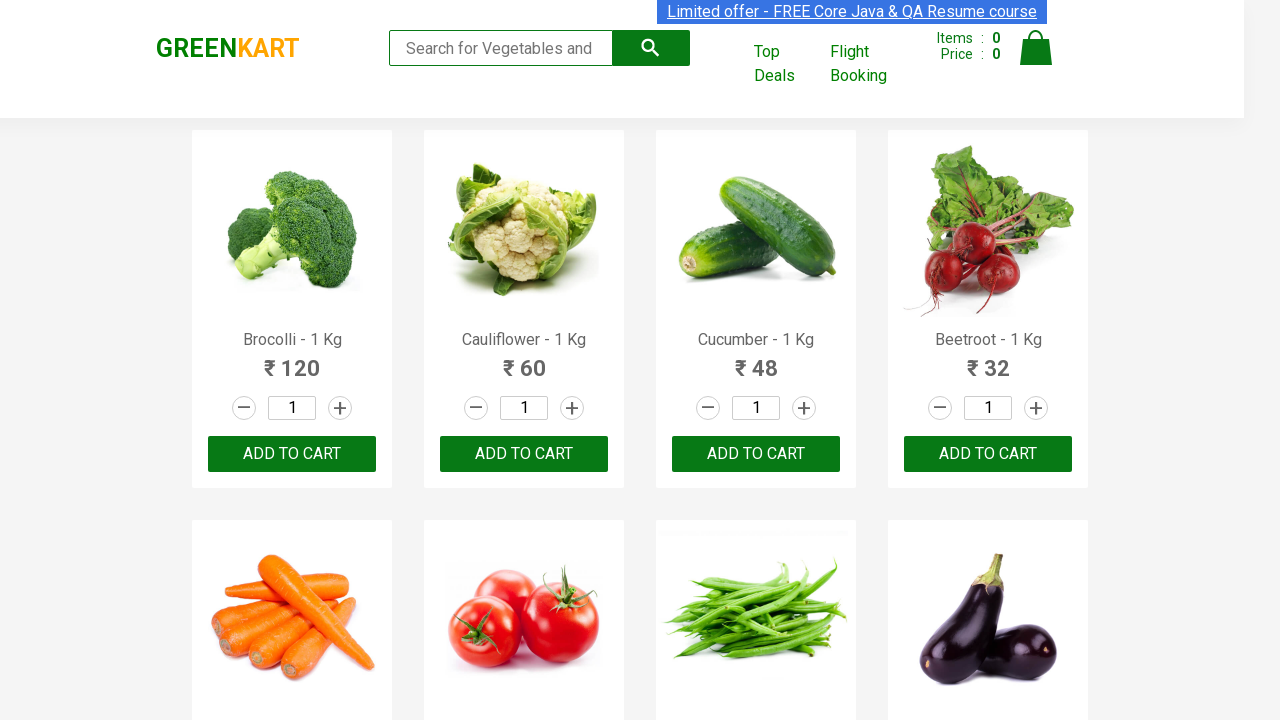

Retrieved product name: Brocolli - 1 Kg
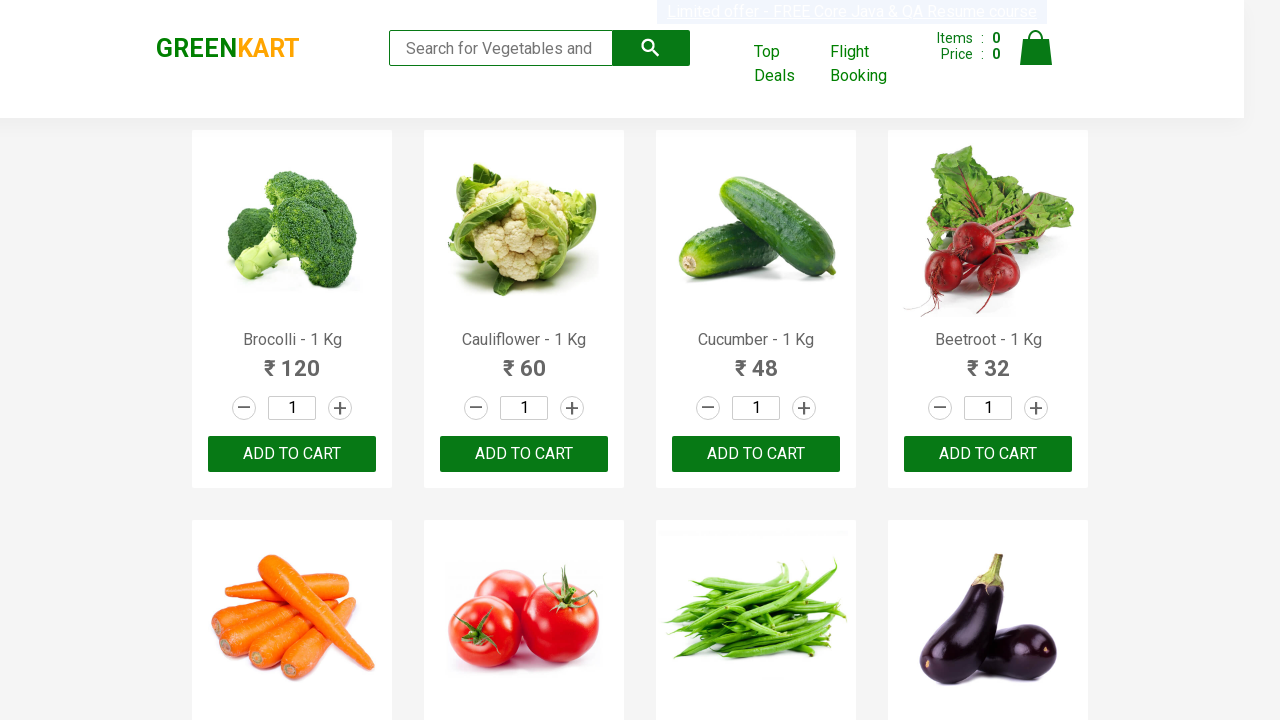

Retrieved product name: Cauliflower - 1 Kg
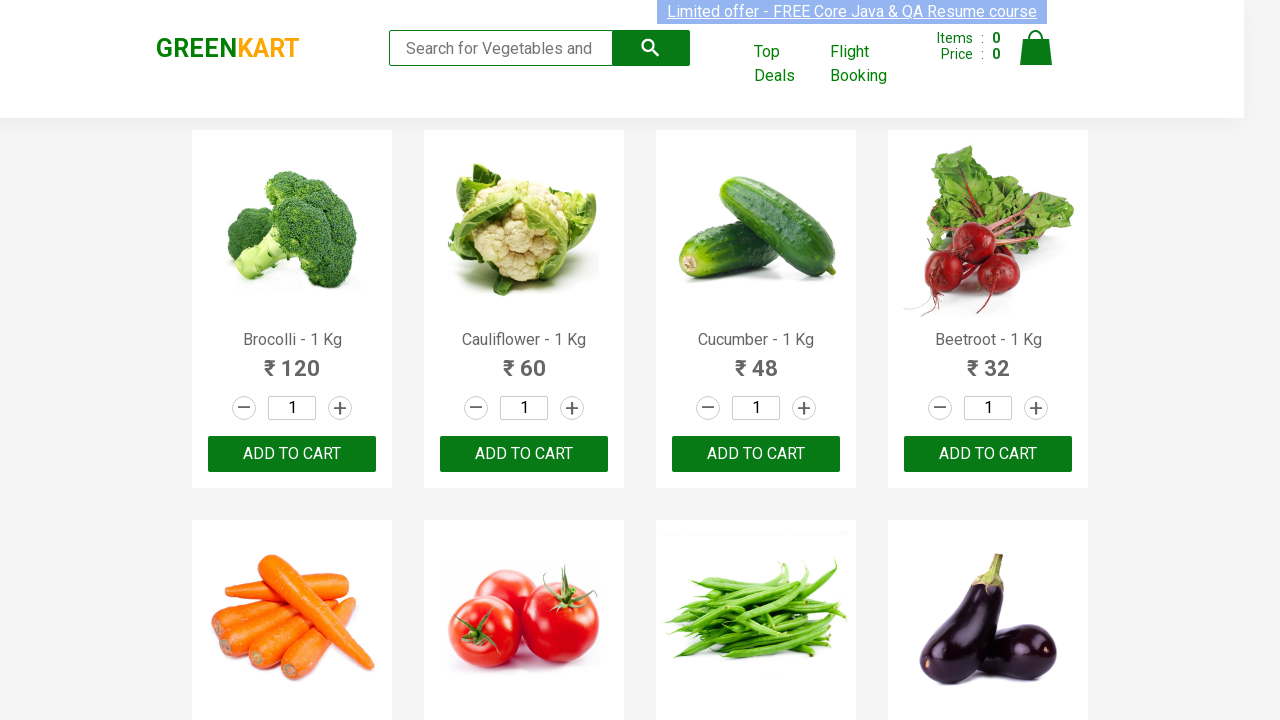

Retrieved product name: Cucumber - 1 Kg
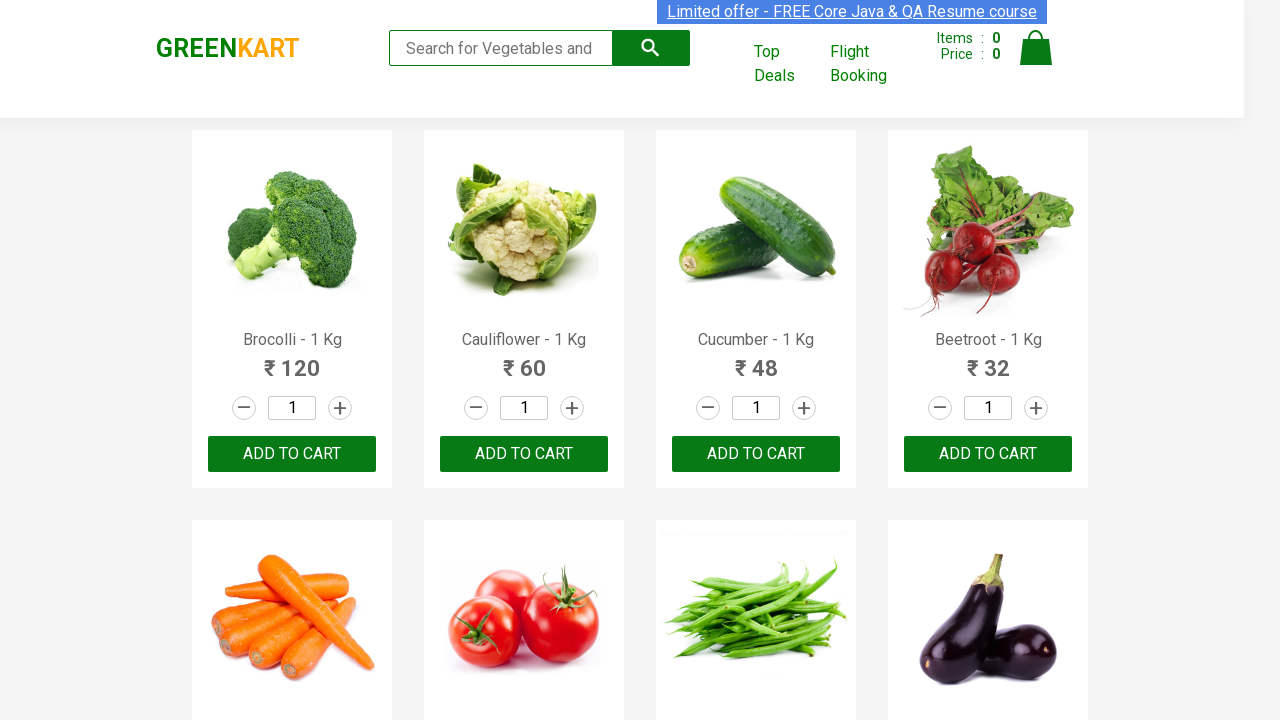

Added product 'Cucumber - 1 Kg' to cart at (756, 454) on .products-wrapper .products .product >> nth=2 >> button
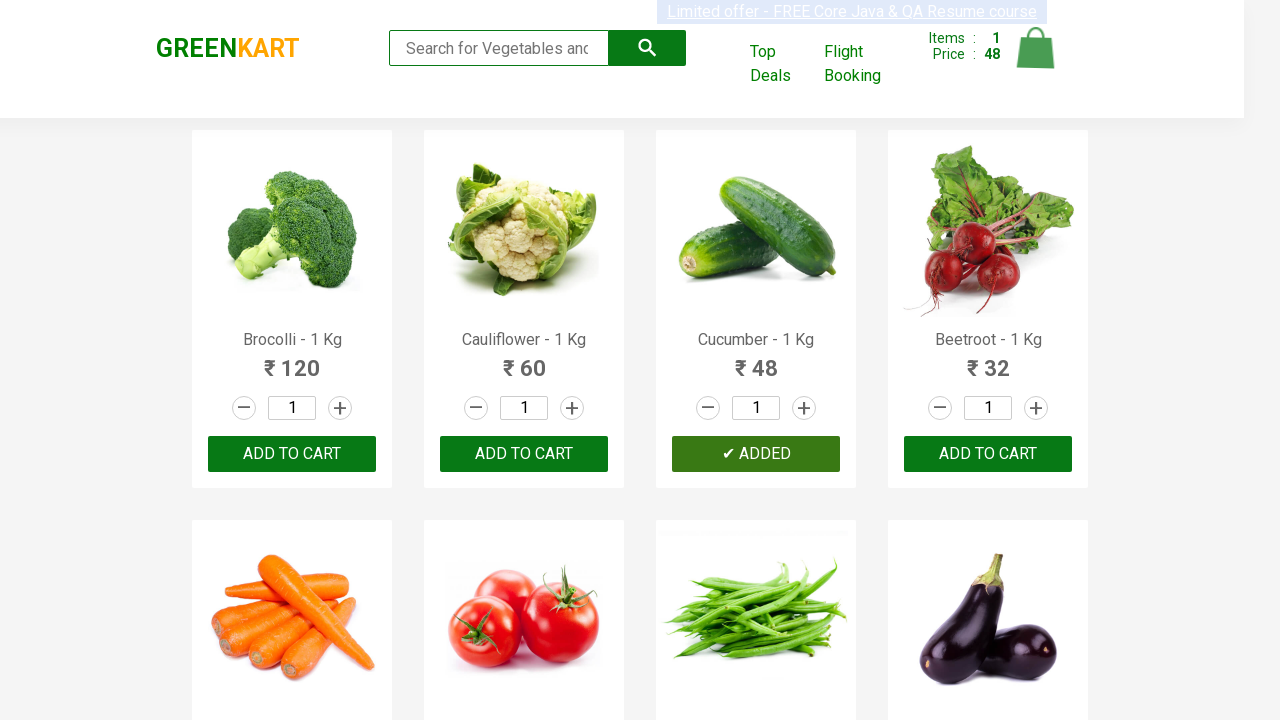

Retrieved product name: Beetroot - 1 Kg
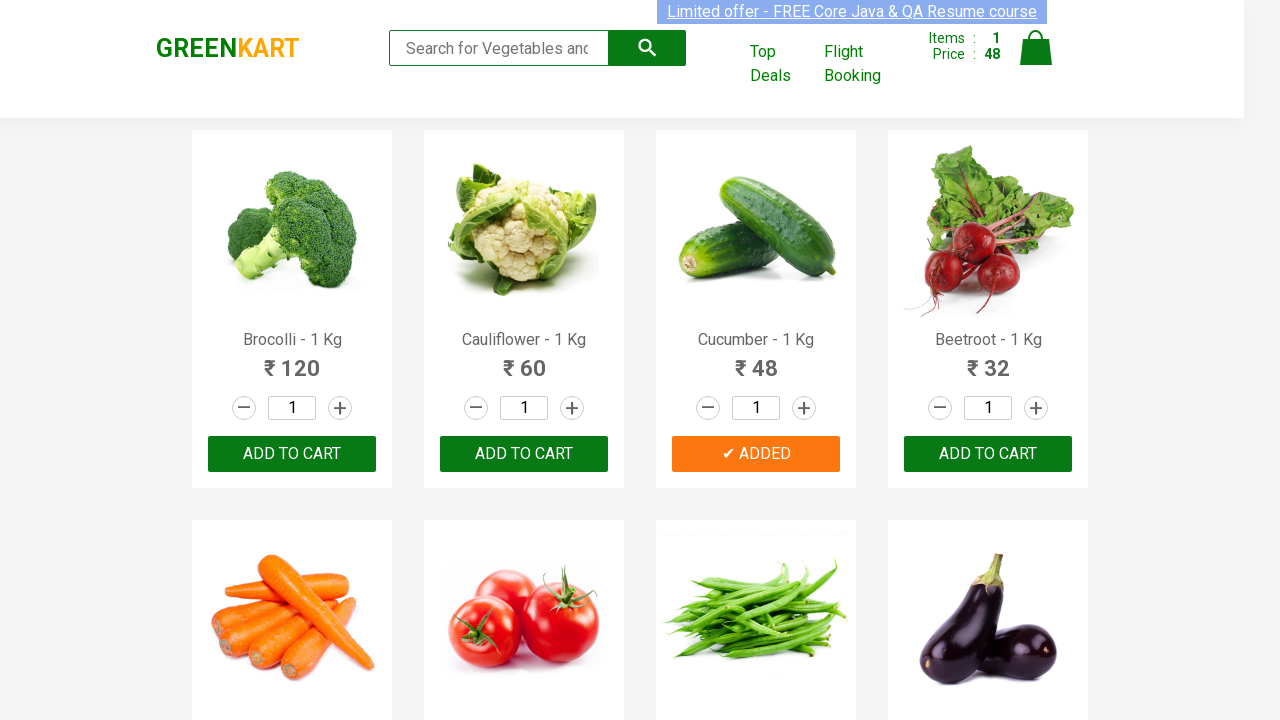

Retrieved product name: Carrot - 1 Kg
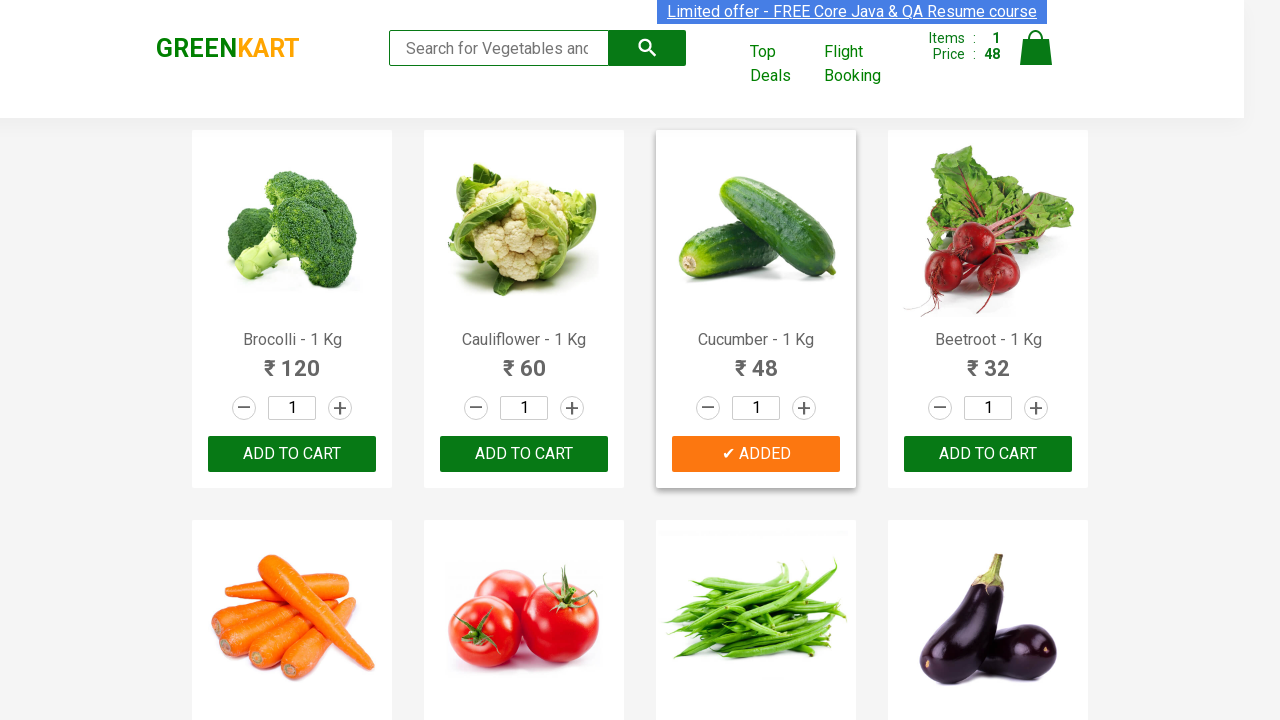

Retrieved product name: Tomato - 1 Kg
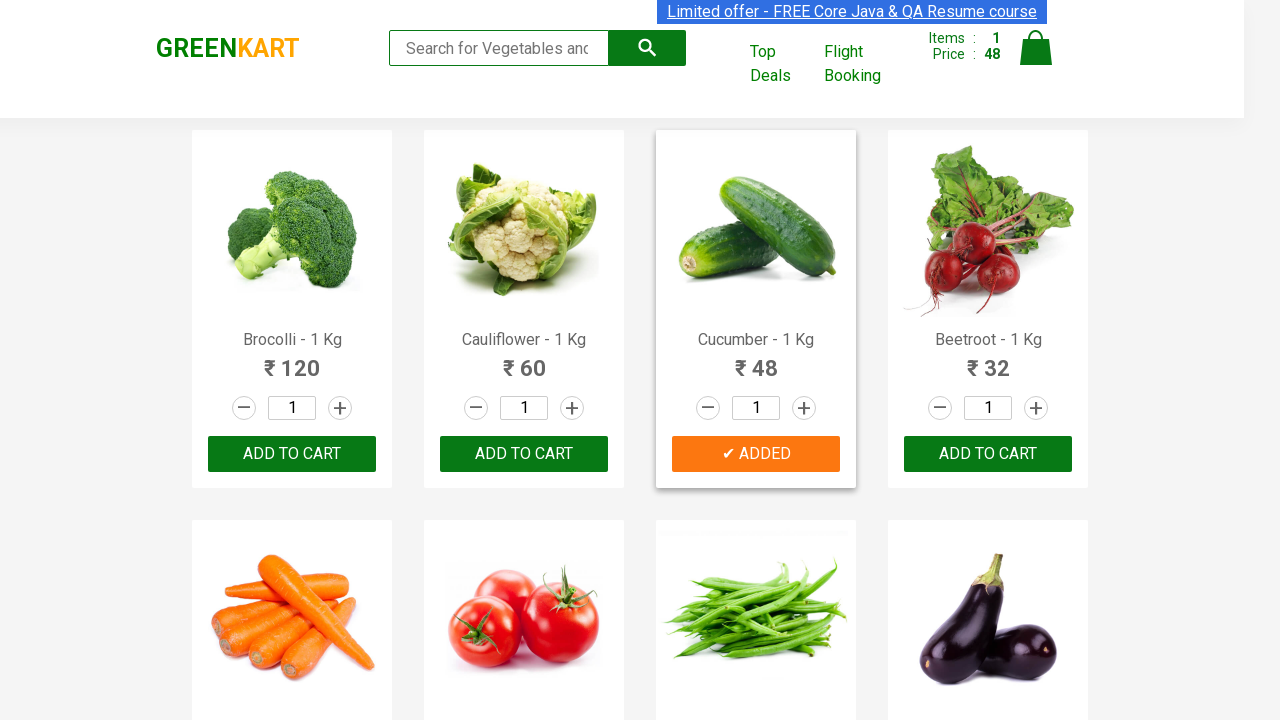

Retrieved product name: Beans - 1 Kg
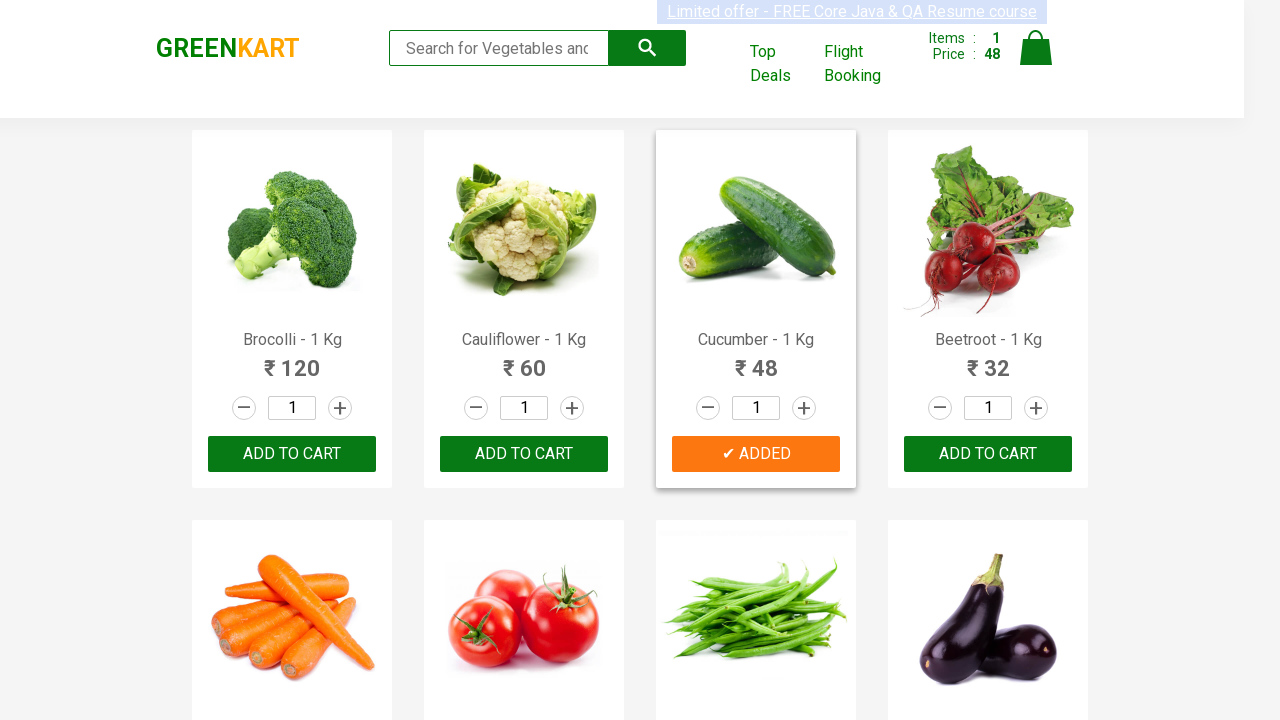

Retrieved product name: Brinjal - 1 Kg
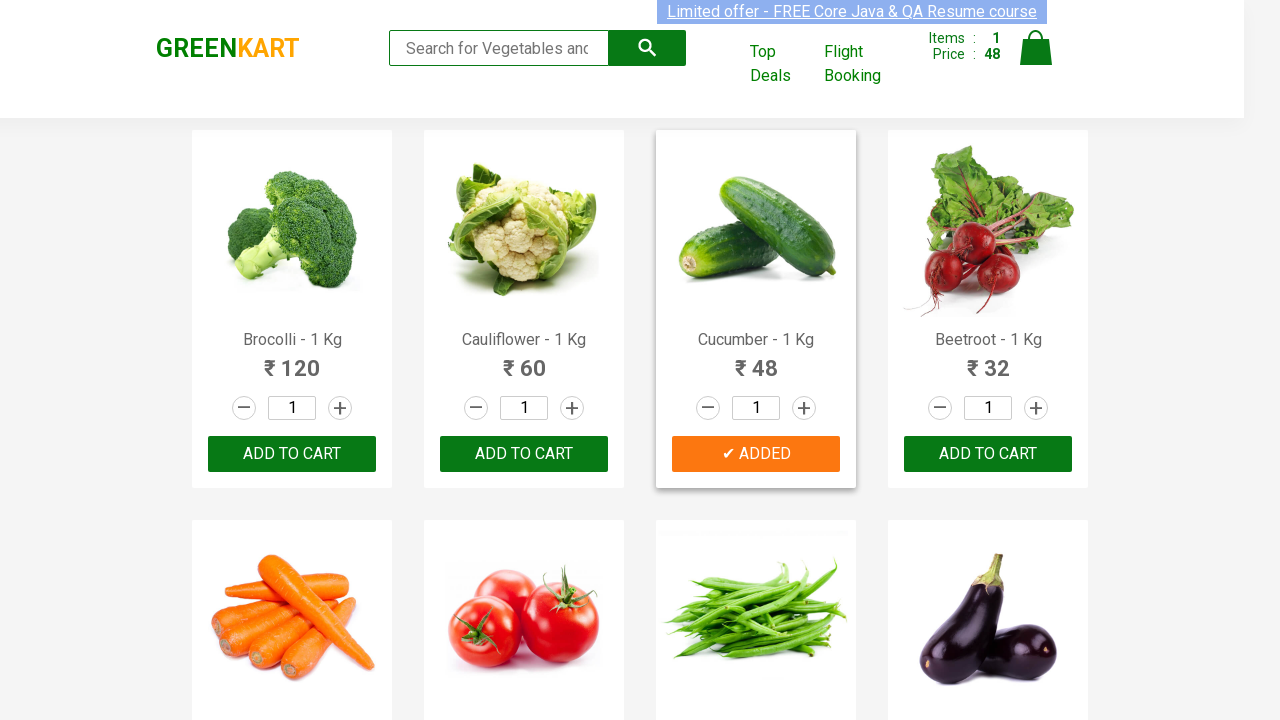

Retrieved product name: Capsicum
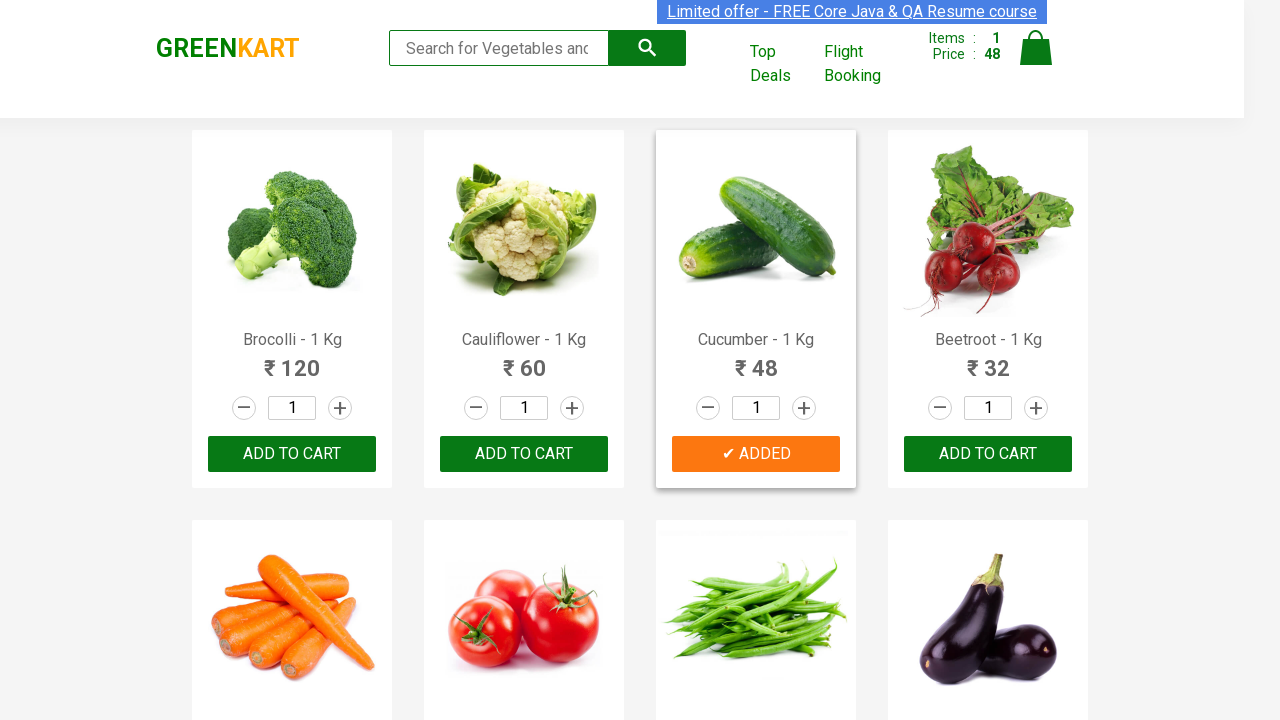

Retrieved product name: Mushroom - 1 Kg
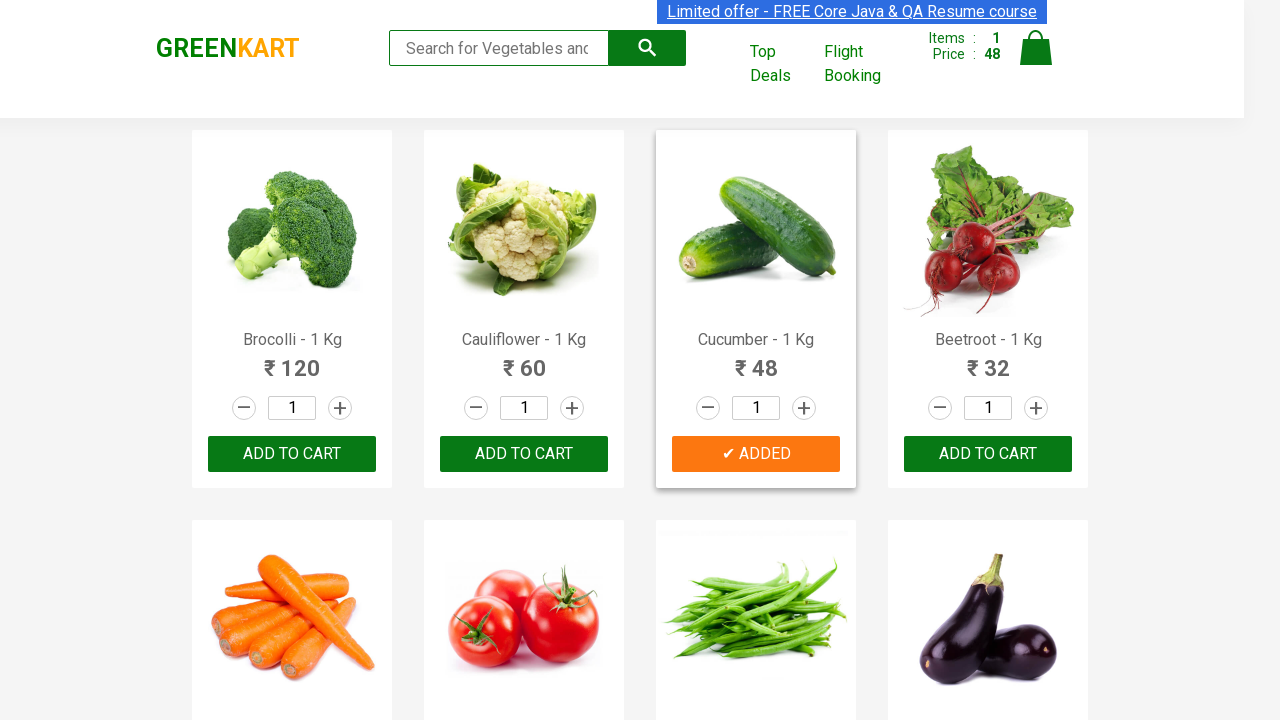

Retrieved product name: Potato - 1 Kg
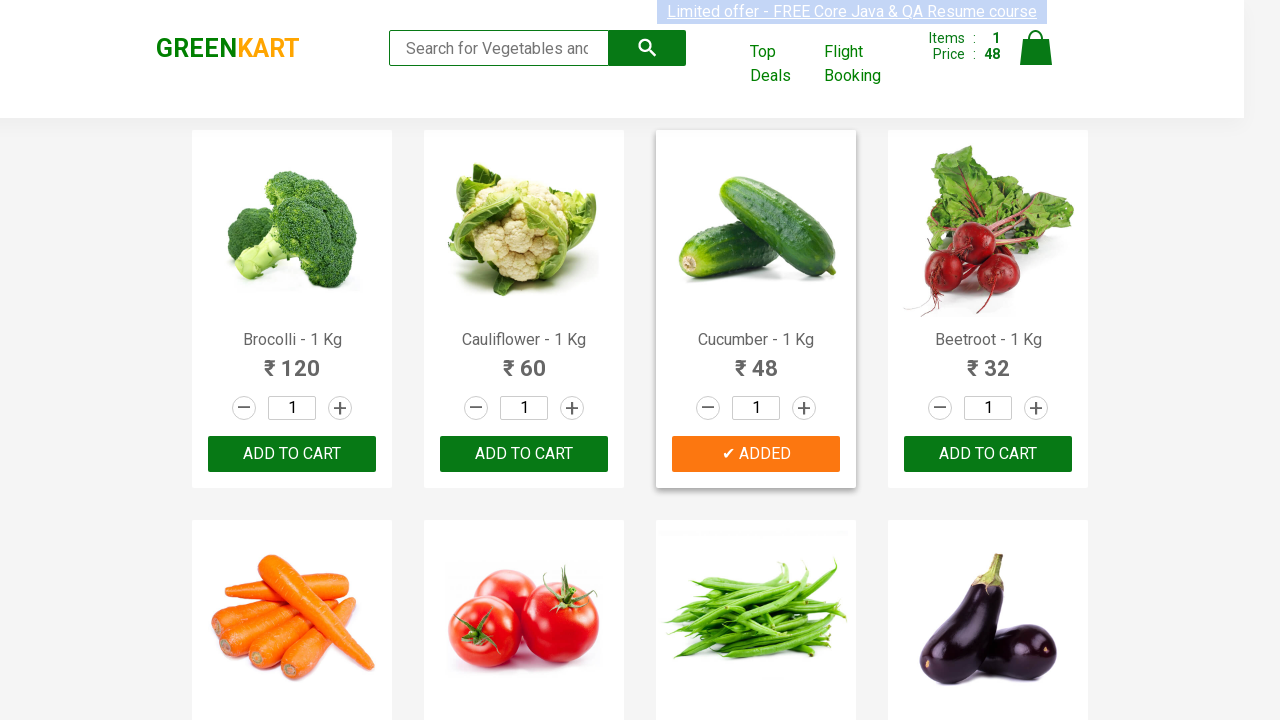

Retrieved product name: Pumpkin - 1 Kg
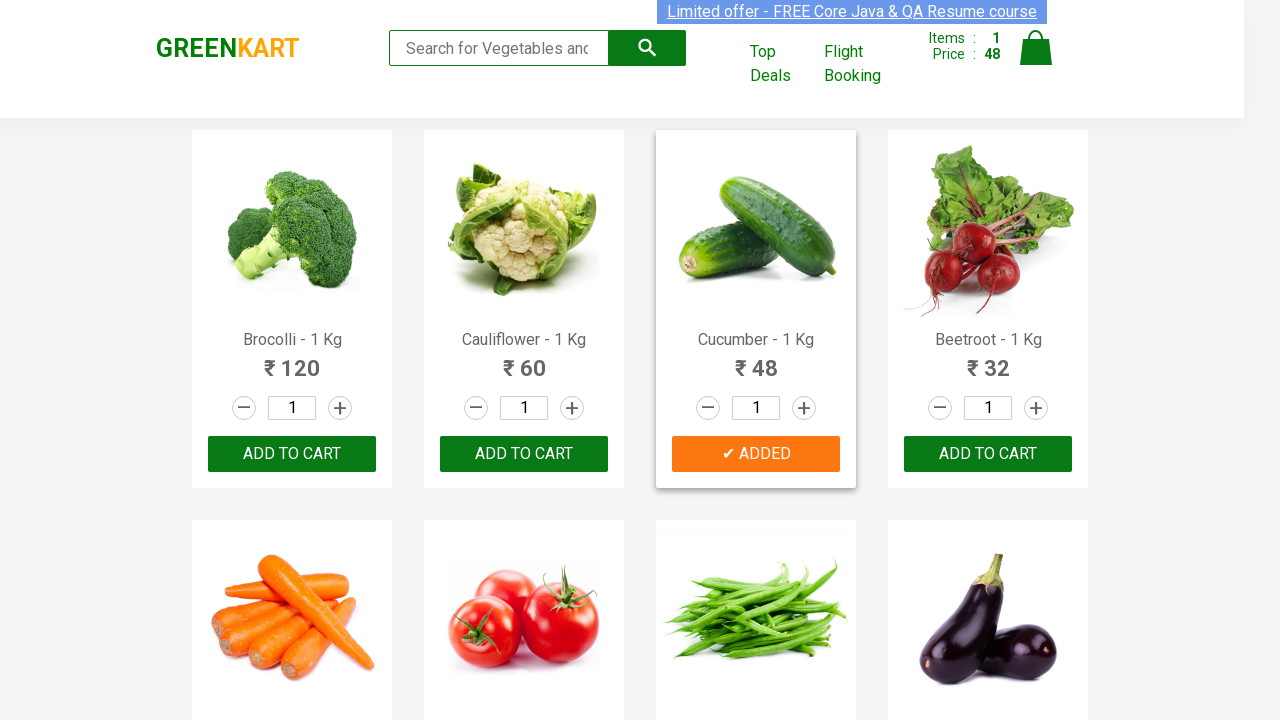

Retrieved product name: Corn - 1 Kg
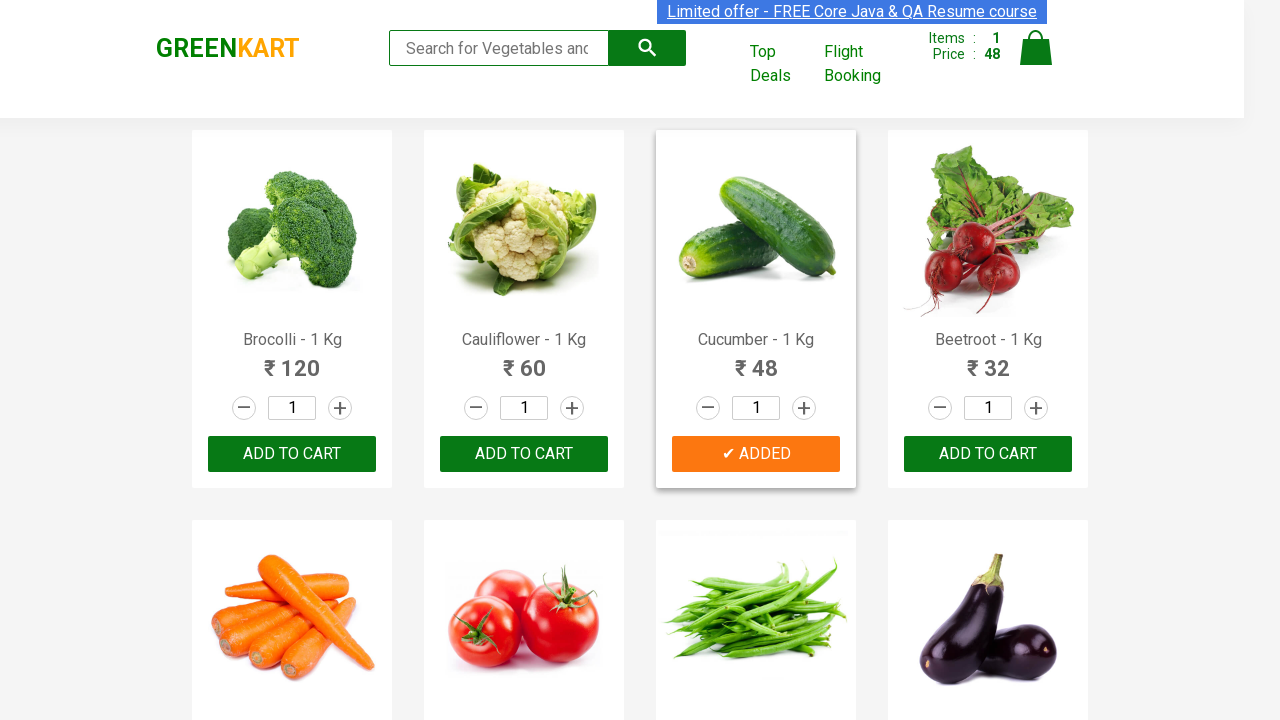

Retrieved product name: Onion - 1 Kg
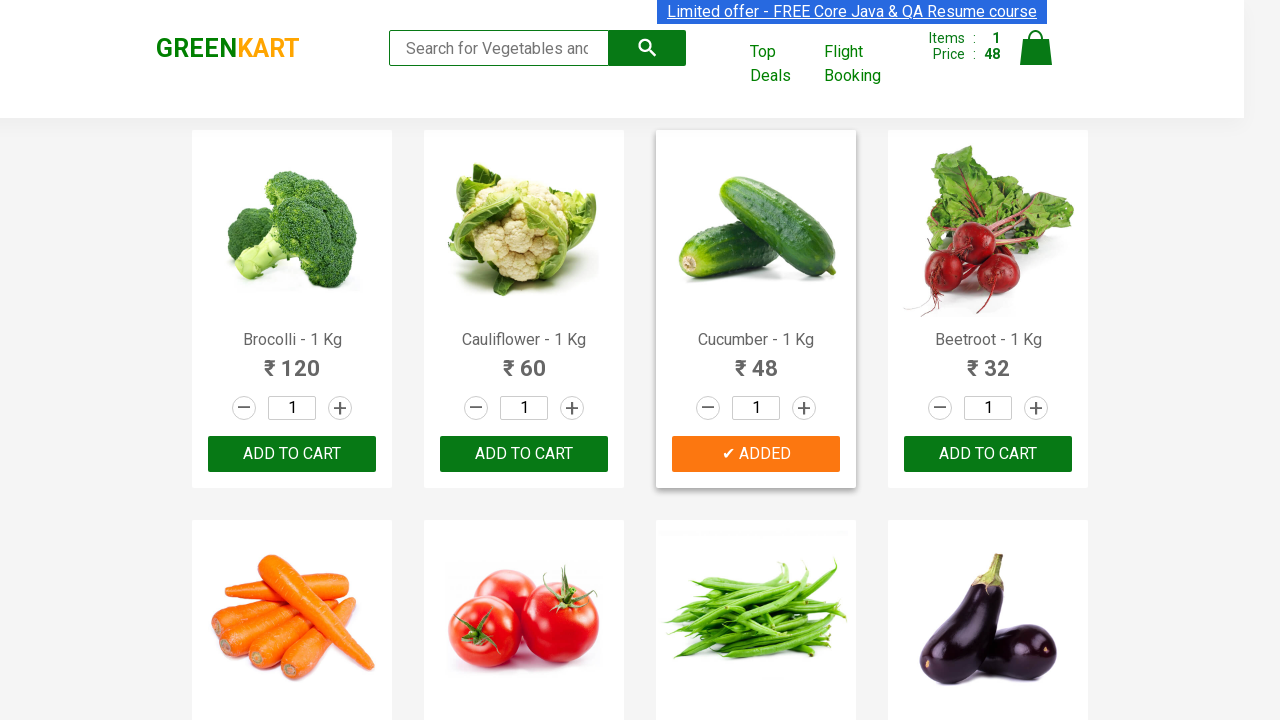

Retrieved product name: Apple - 1 Kg
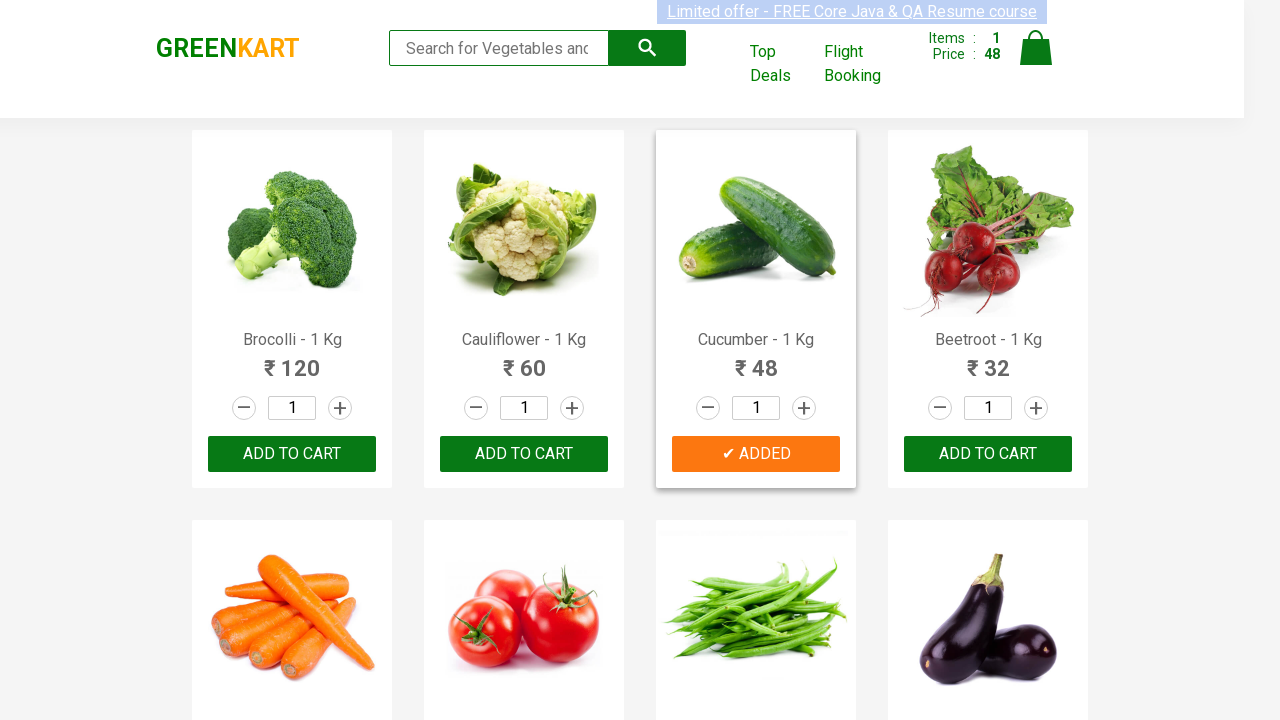

Retrieved product name: Banana - 1 Kg
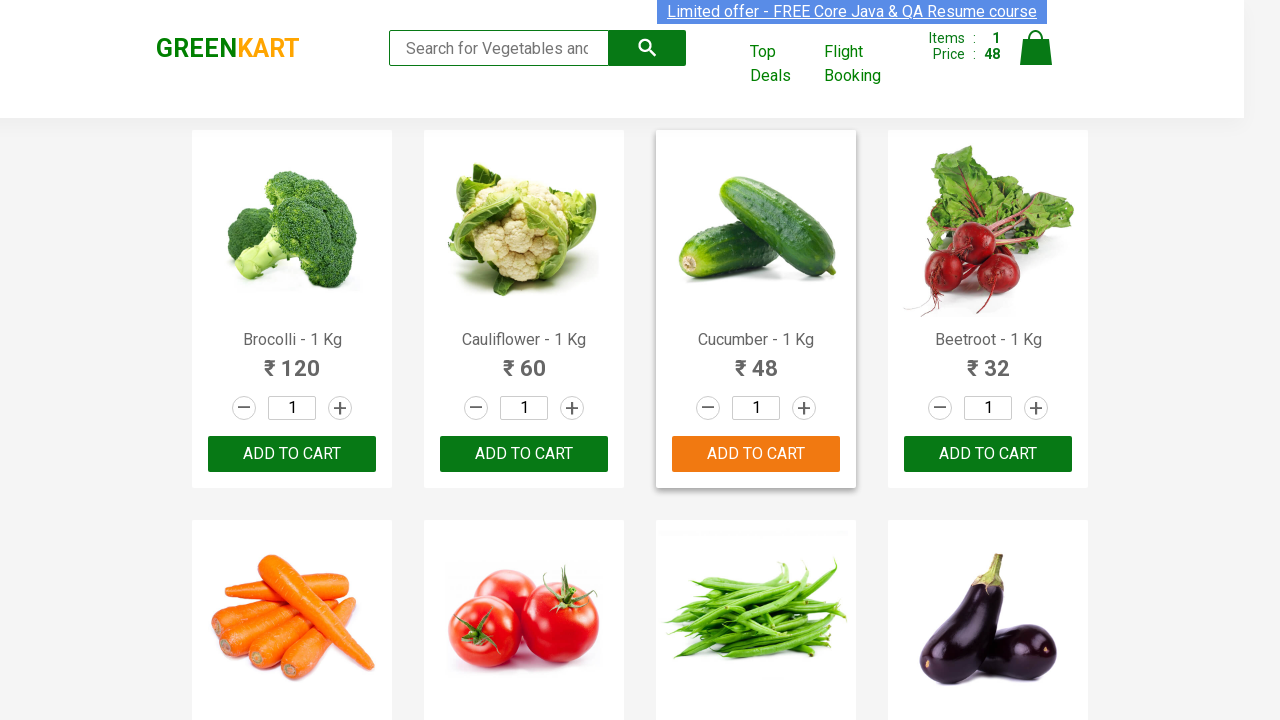

Retrieved product name: Grapes - 1 Kg
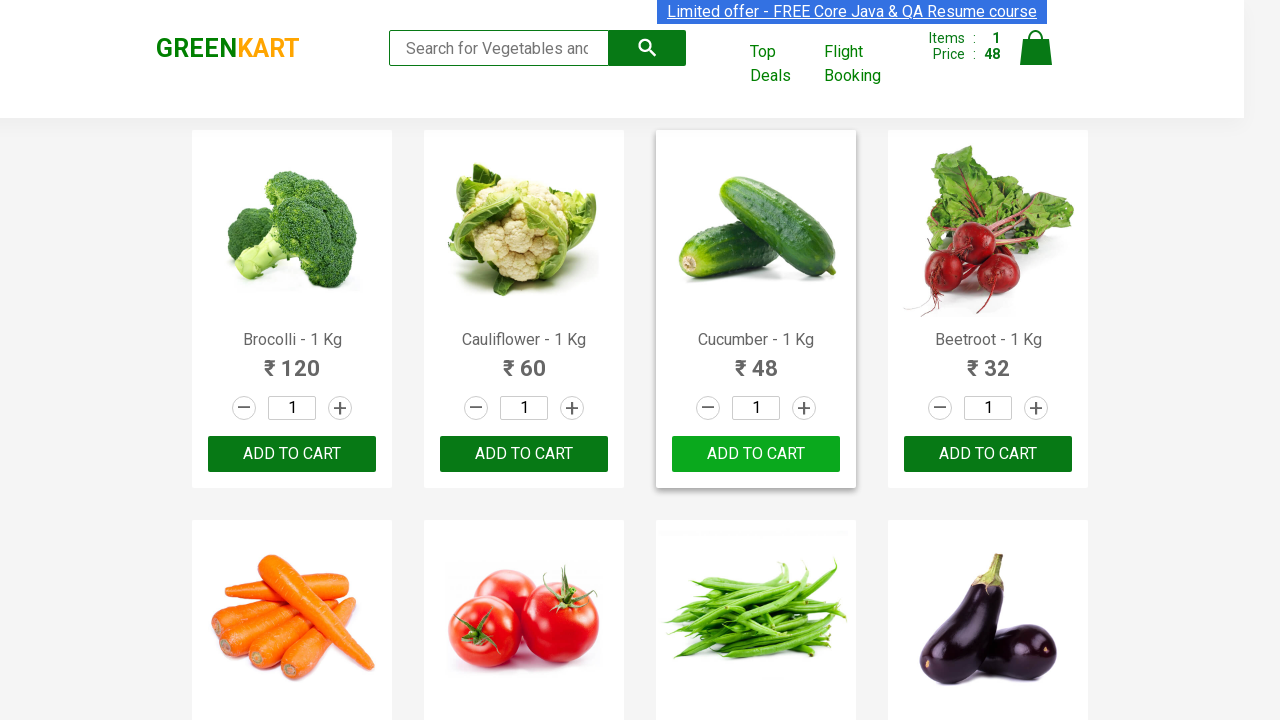

Retrieved product name: Mango - 1 Kg
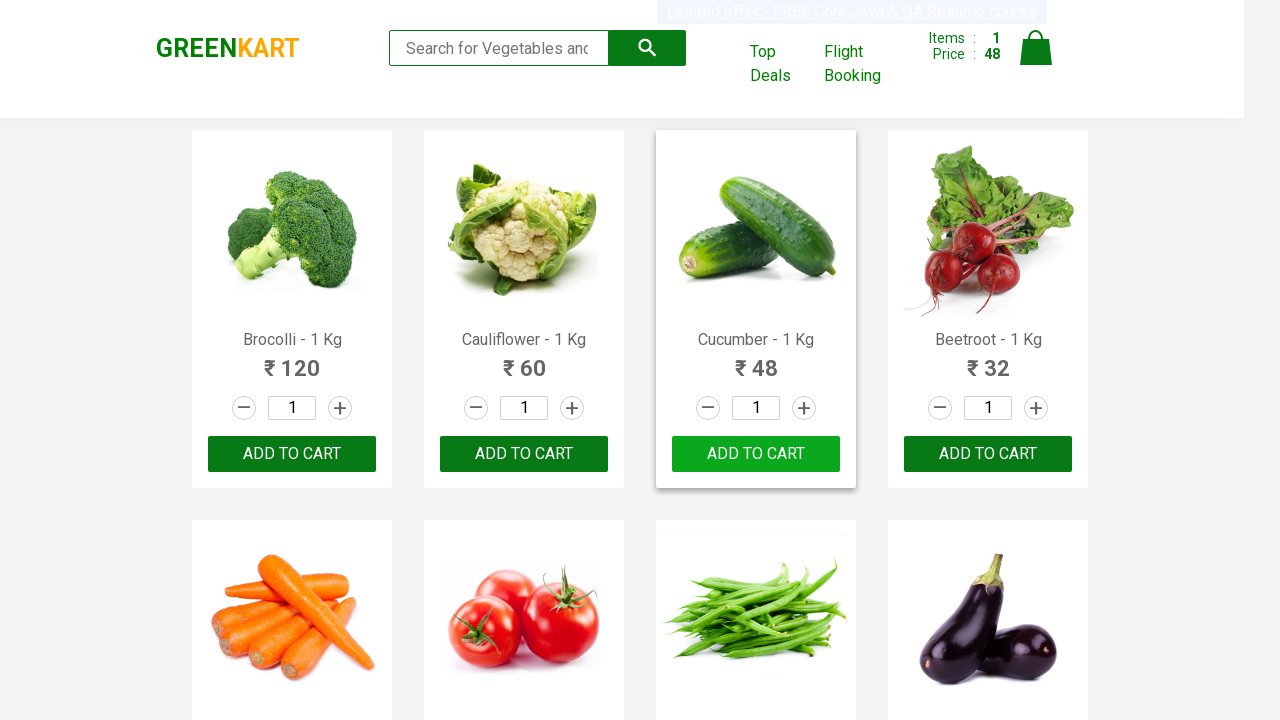

Retrieved product name: Musk Melon - 1 Kg
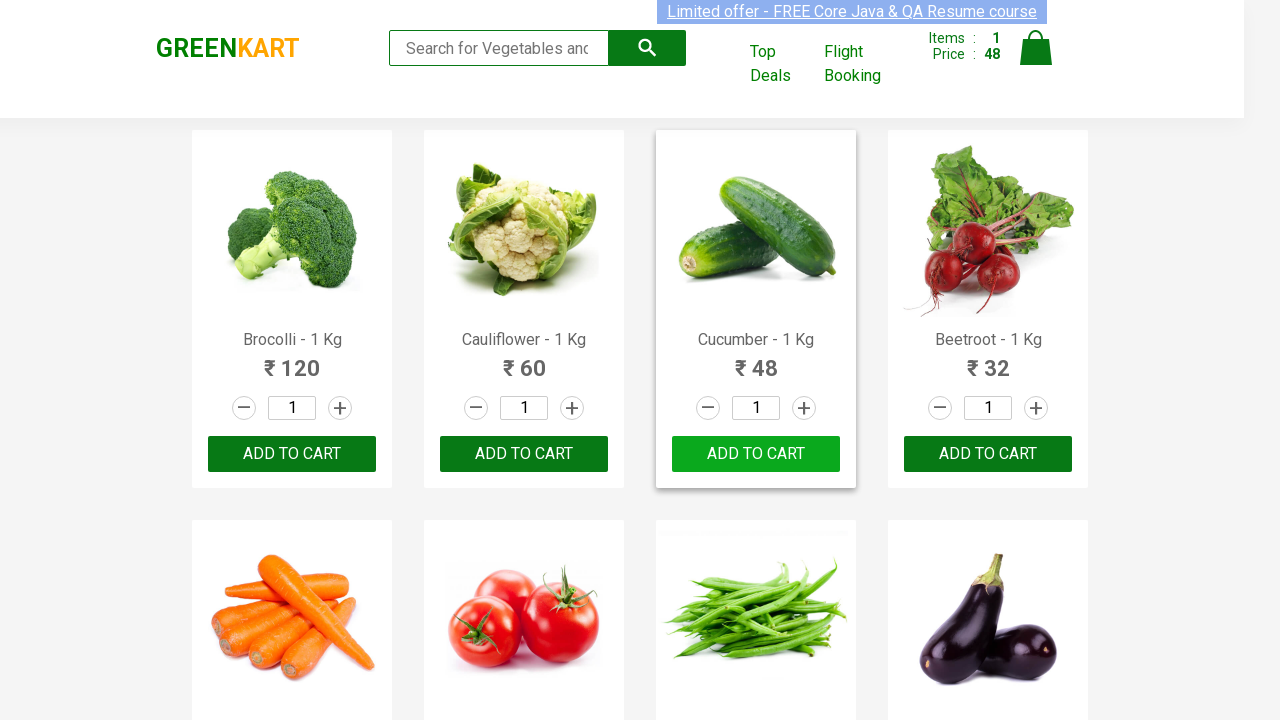

Retrieved product name: Orange - 1 Kg
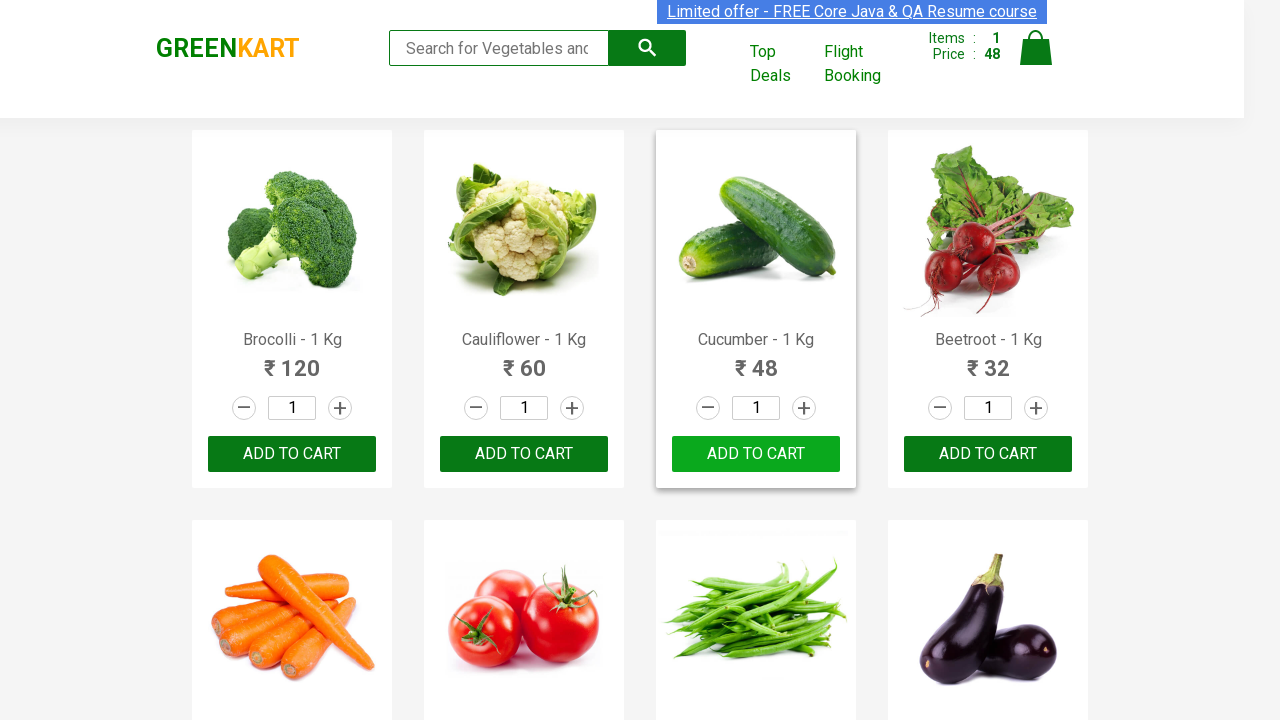

Retrieved product name: Pears - 1 Kg
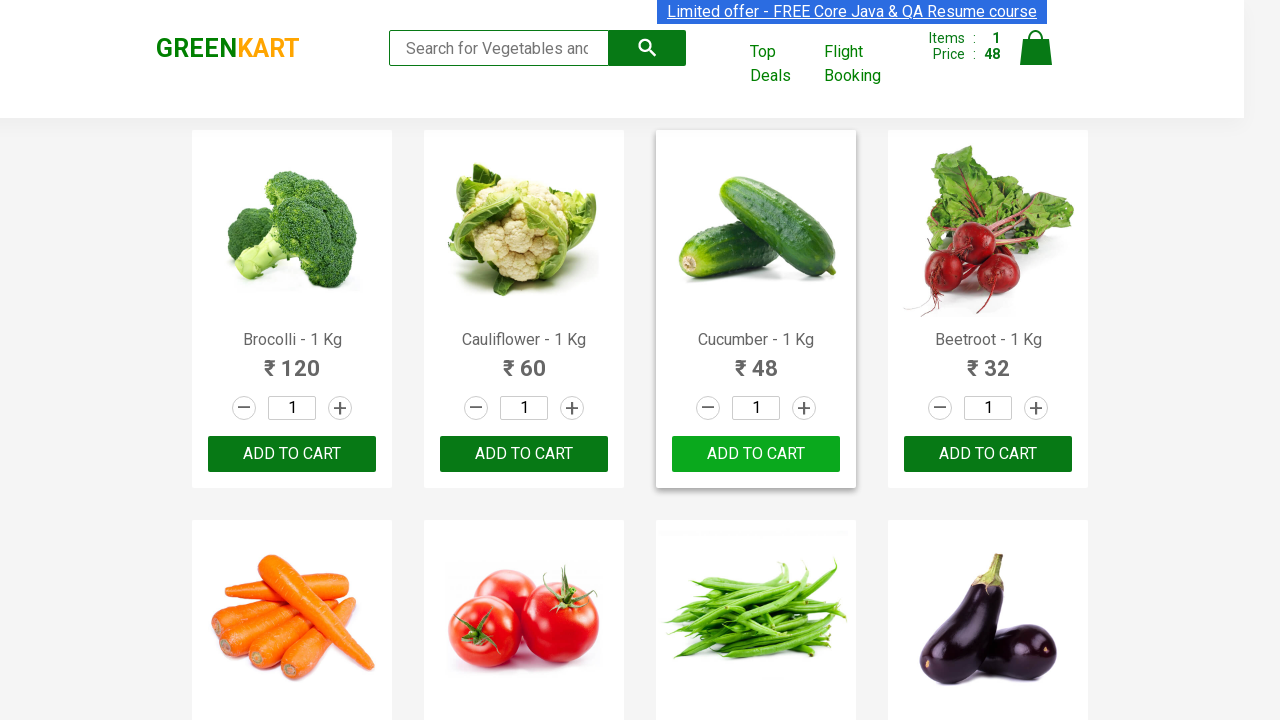

Retrieved product name: Pomegranate - 1 Kg
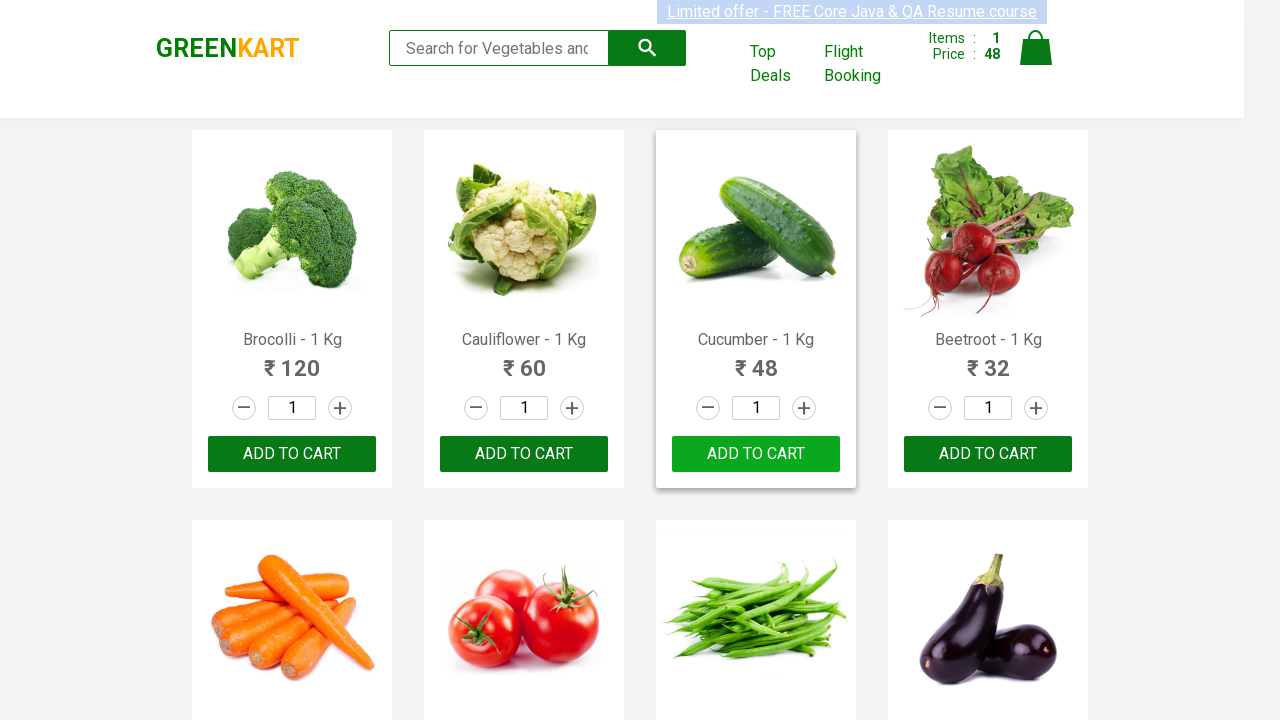

Retrieved product name: Raspberry - 1/4 Kg
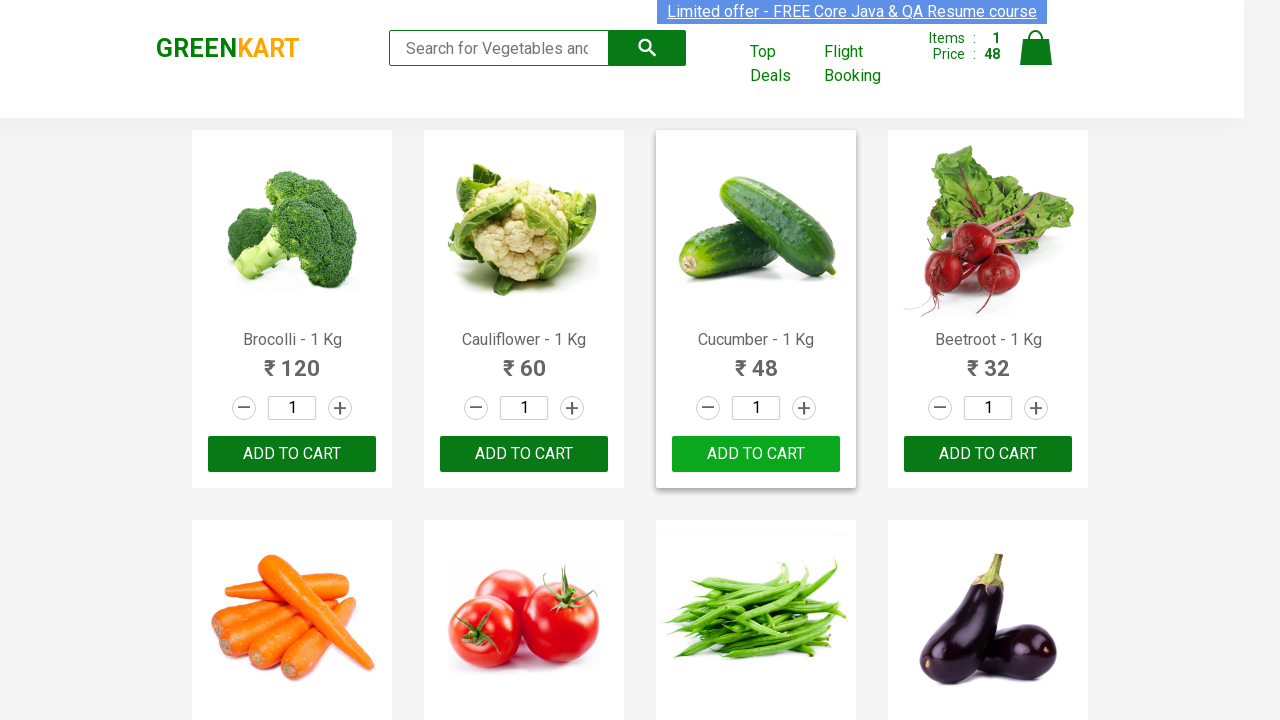

Retrieved product name: Strawberry - 1/4 Kg
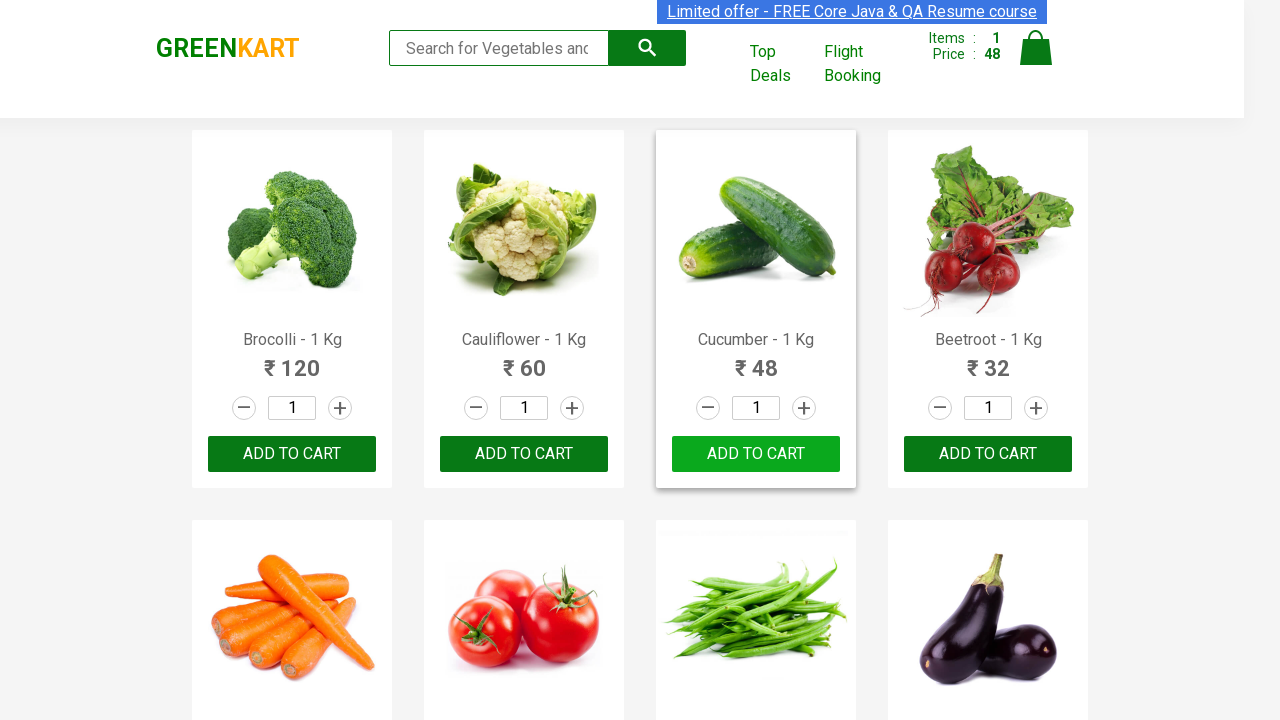

Retrieved product name: Water Melon - 1 Kg
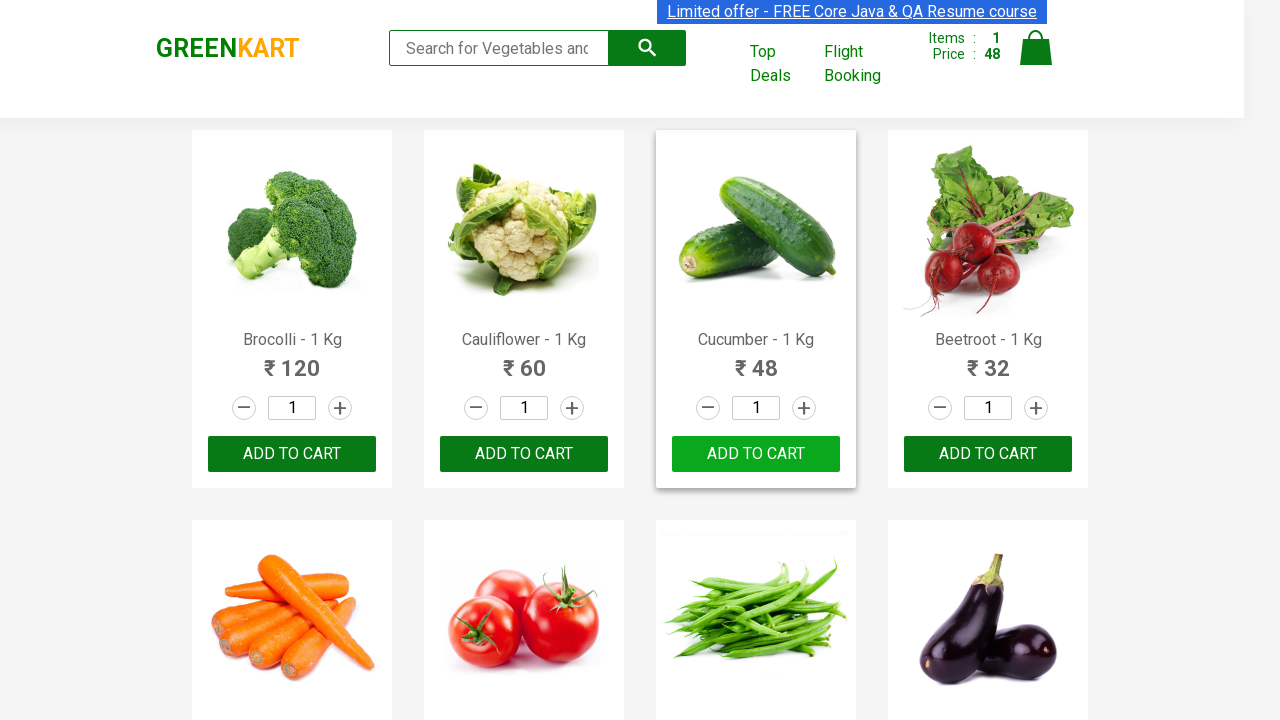

Retrieved product name: Almonds - 1/4 Kg
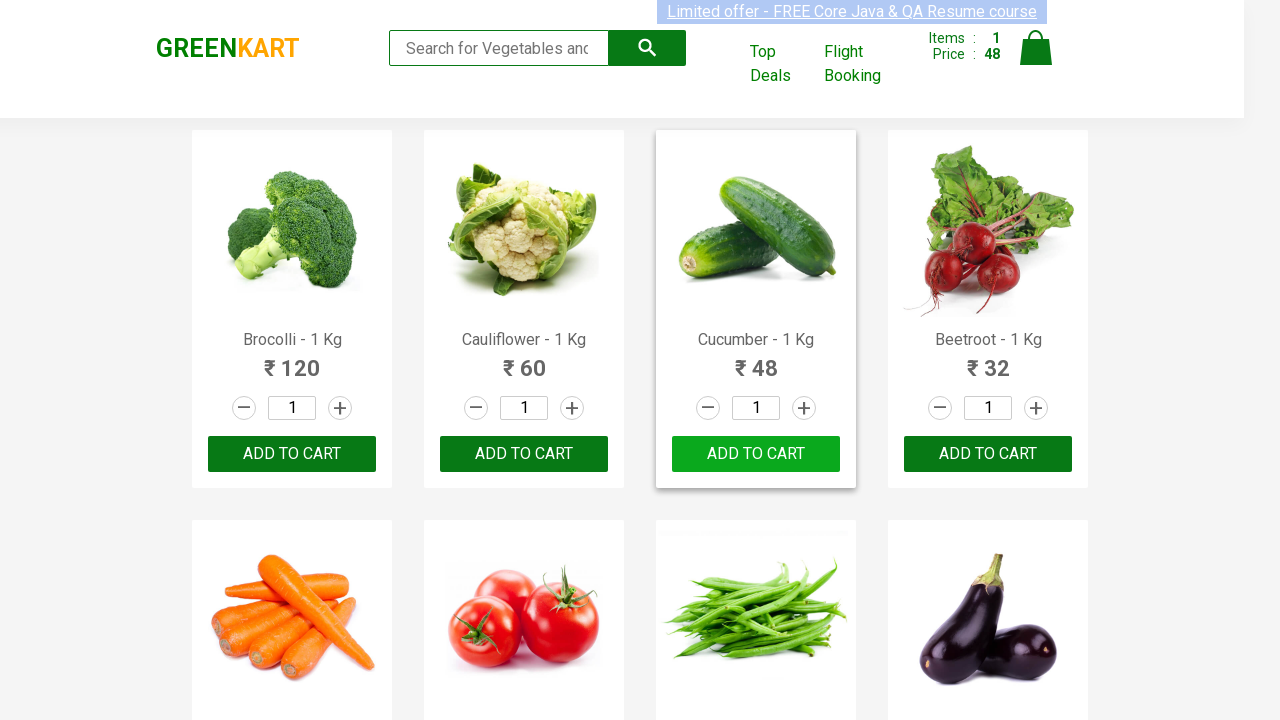

Retrieved product name: Pista - 1/4 Kg
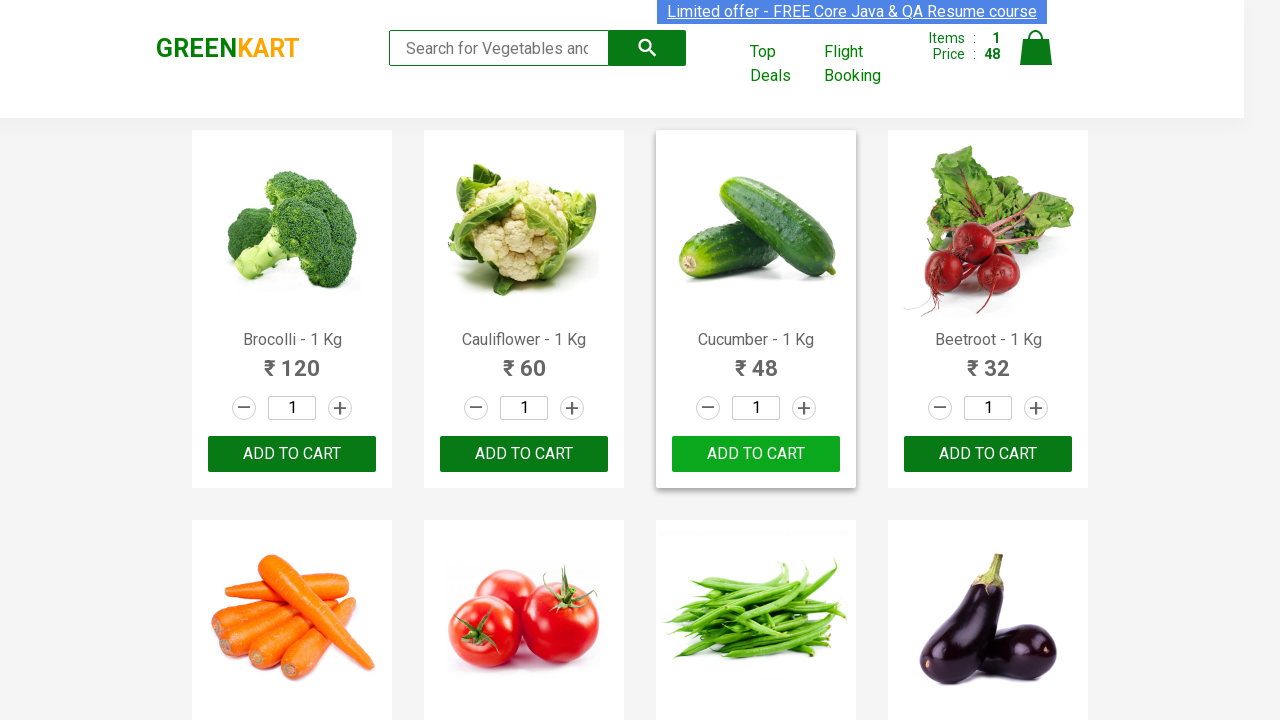

Retrieved product name: Nuts Mixture - 1 Kg
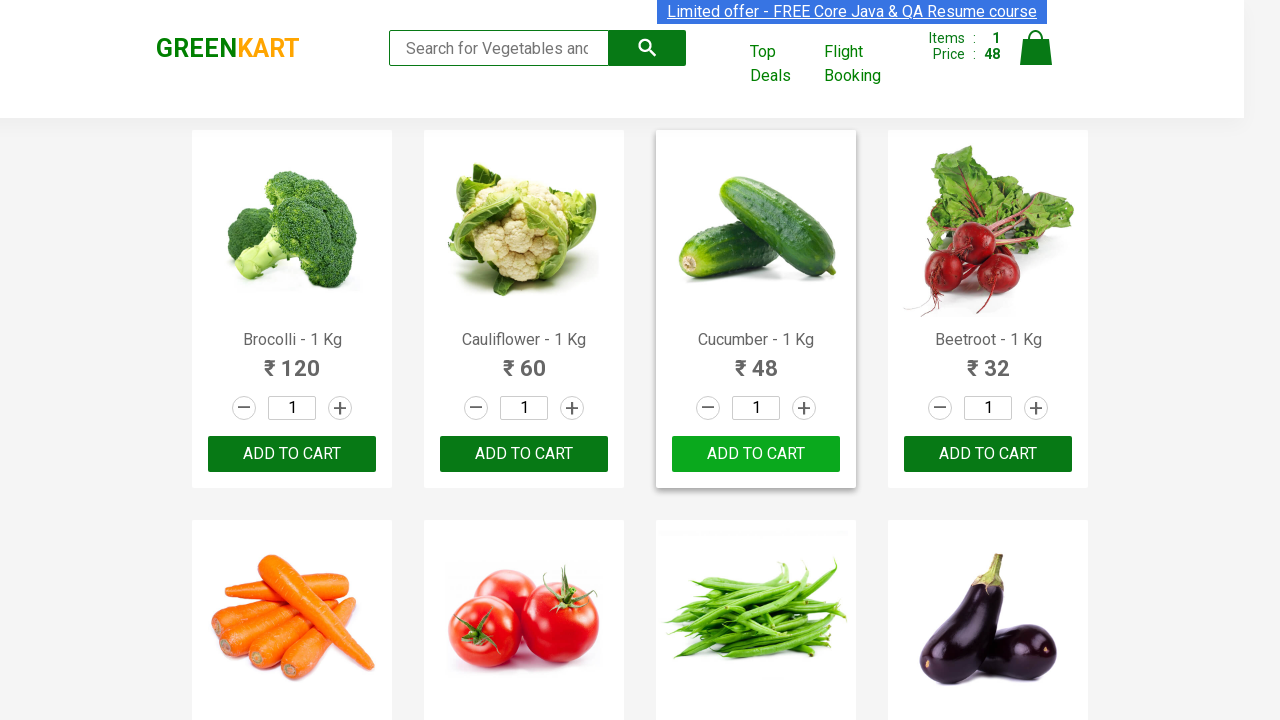

Retrieved product name: Cashews - 1 Kg
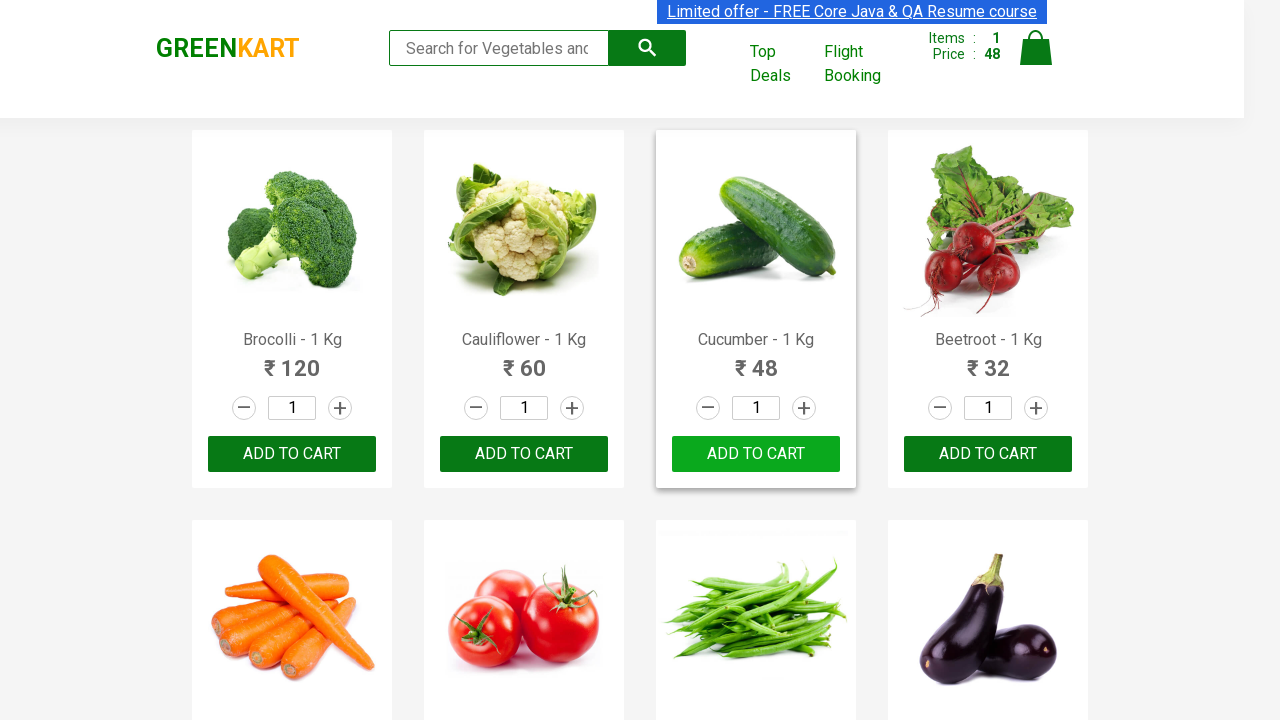

Retrieved product name: Walnuts - 1/4 Kg
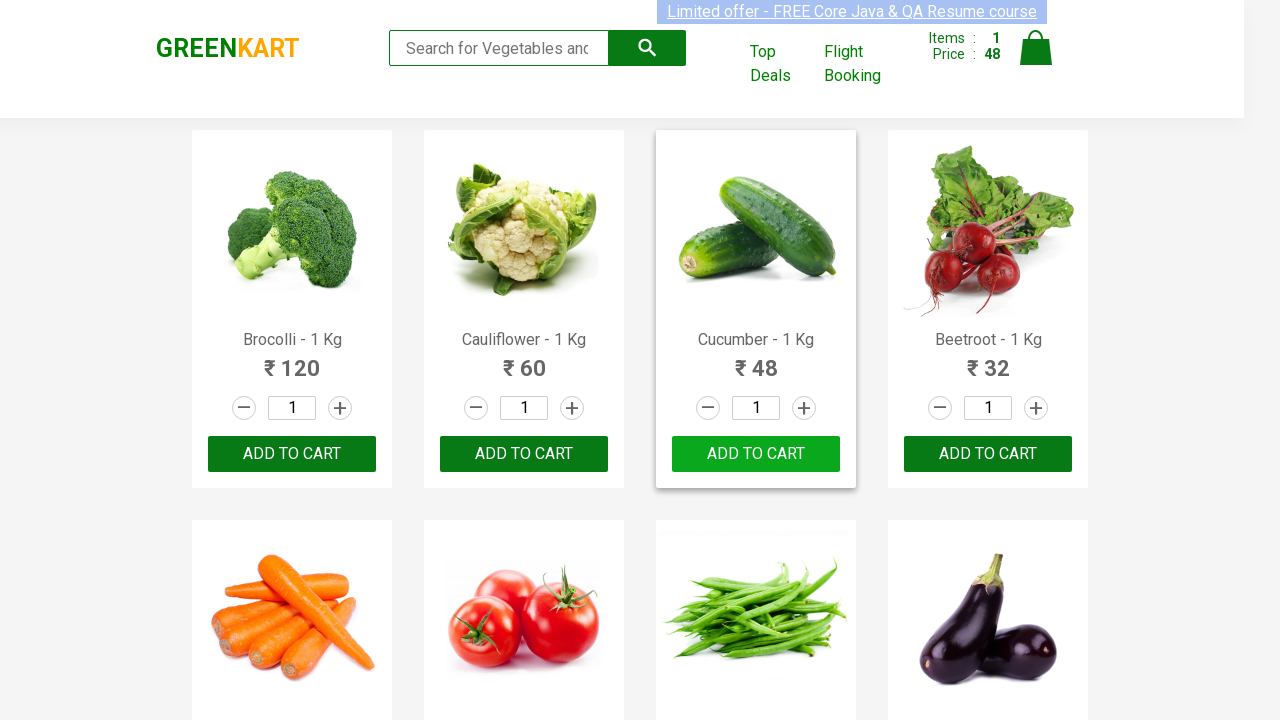

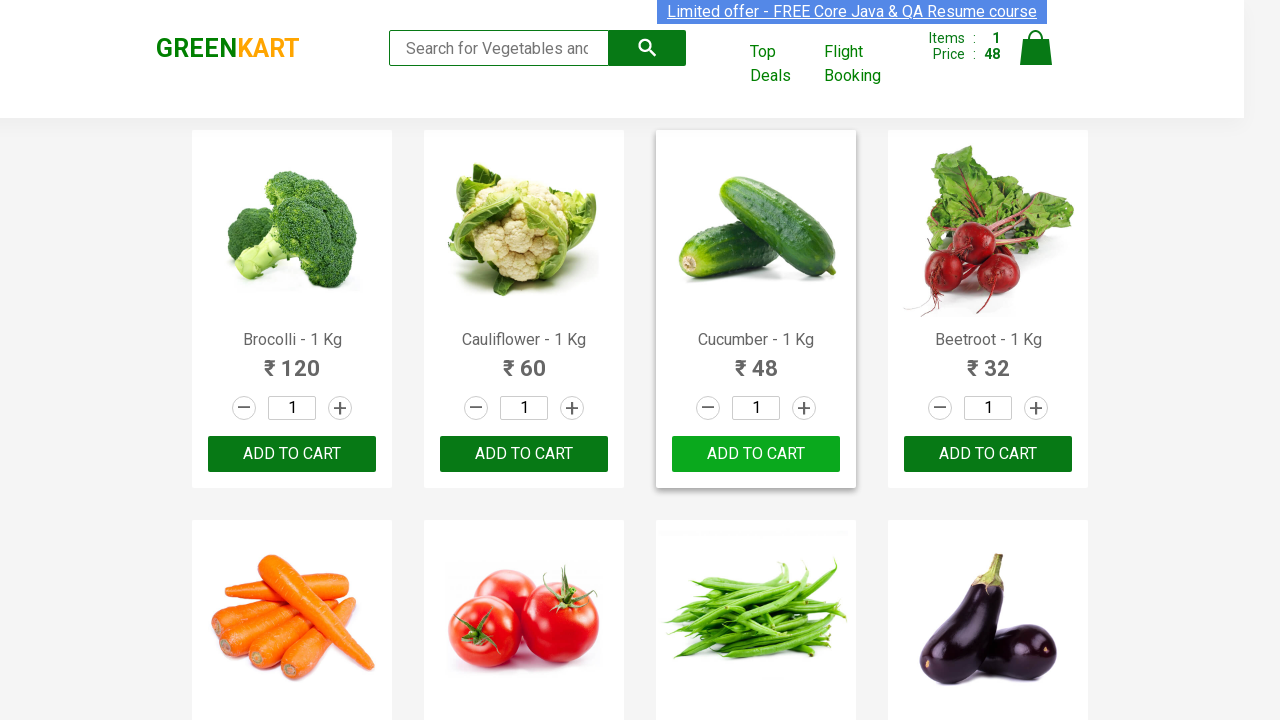